Tests infinite scroll page by scrolling down 750 pixels 10 times using JavaScript executor.

Starting URL: https://practice.cydeo.com/infinite_scroll

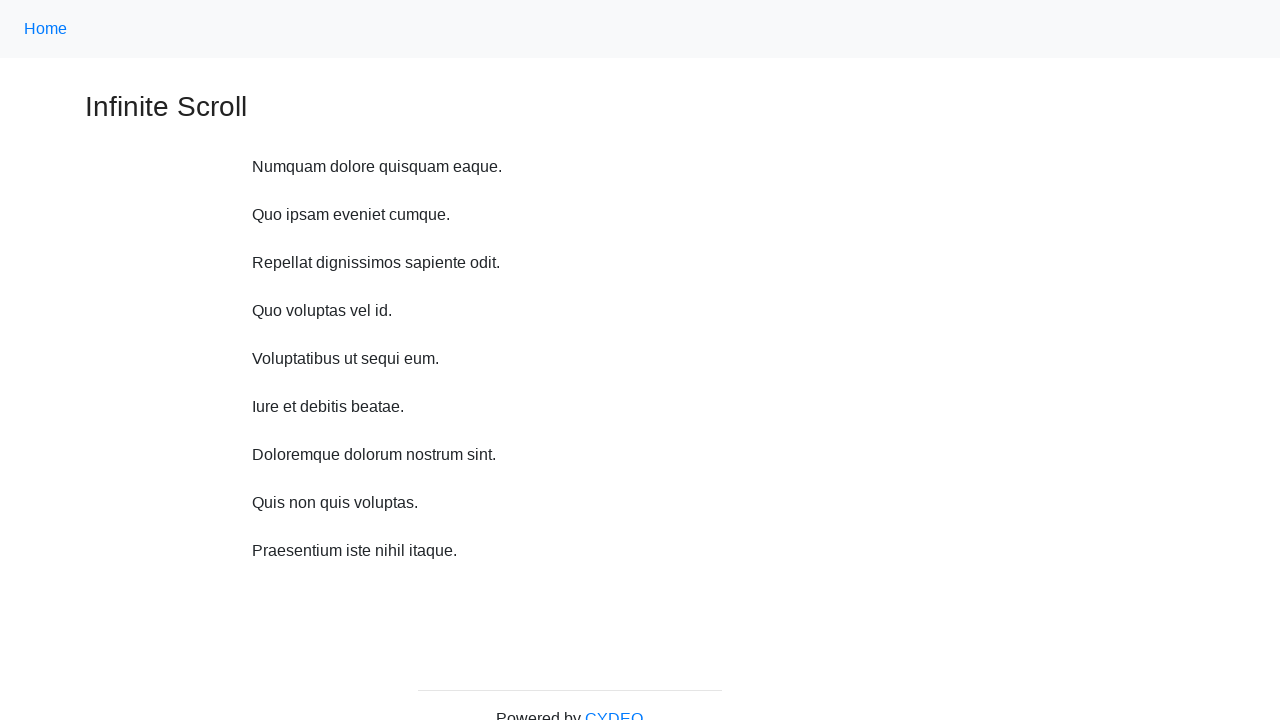

Scrolled down 750 pixels using JavaScript executor
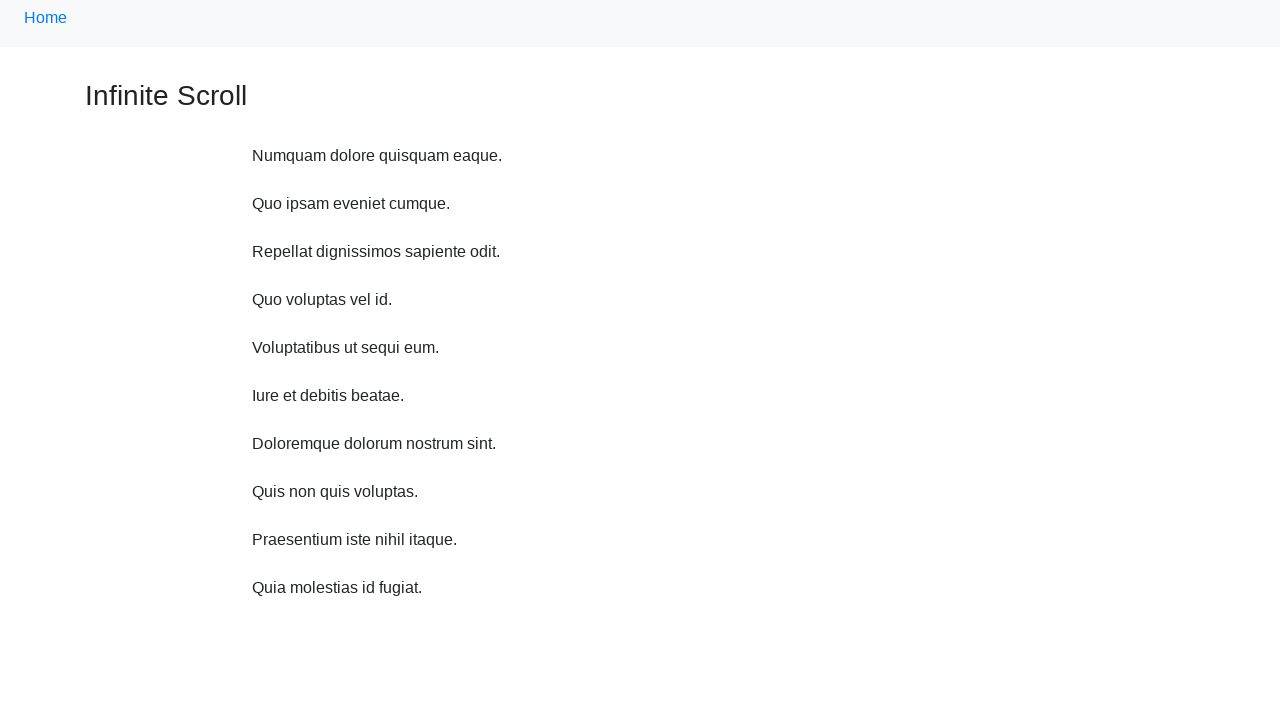

Waited 100ms for content to load
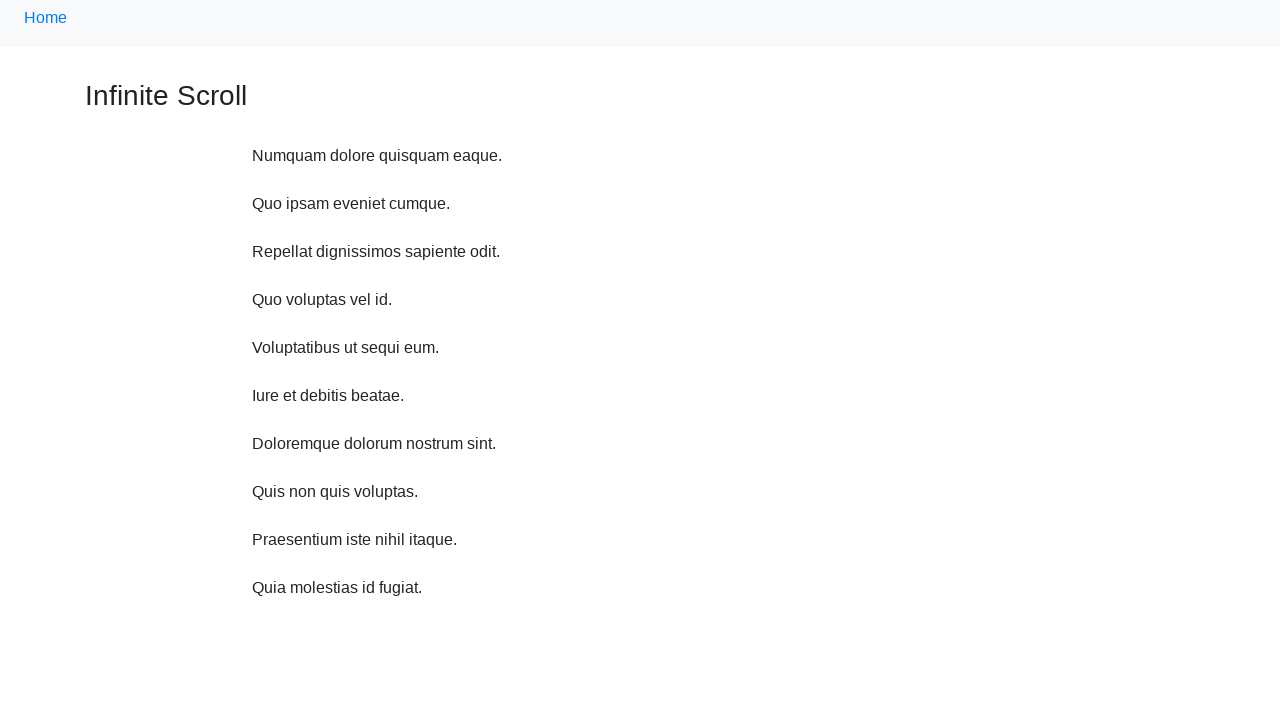

Scrolled down 750 pixels using JavaScript executor
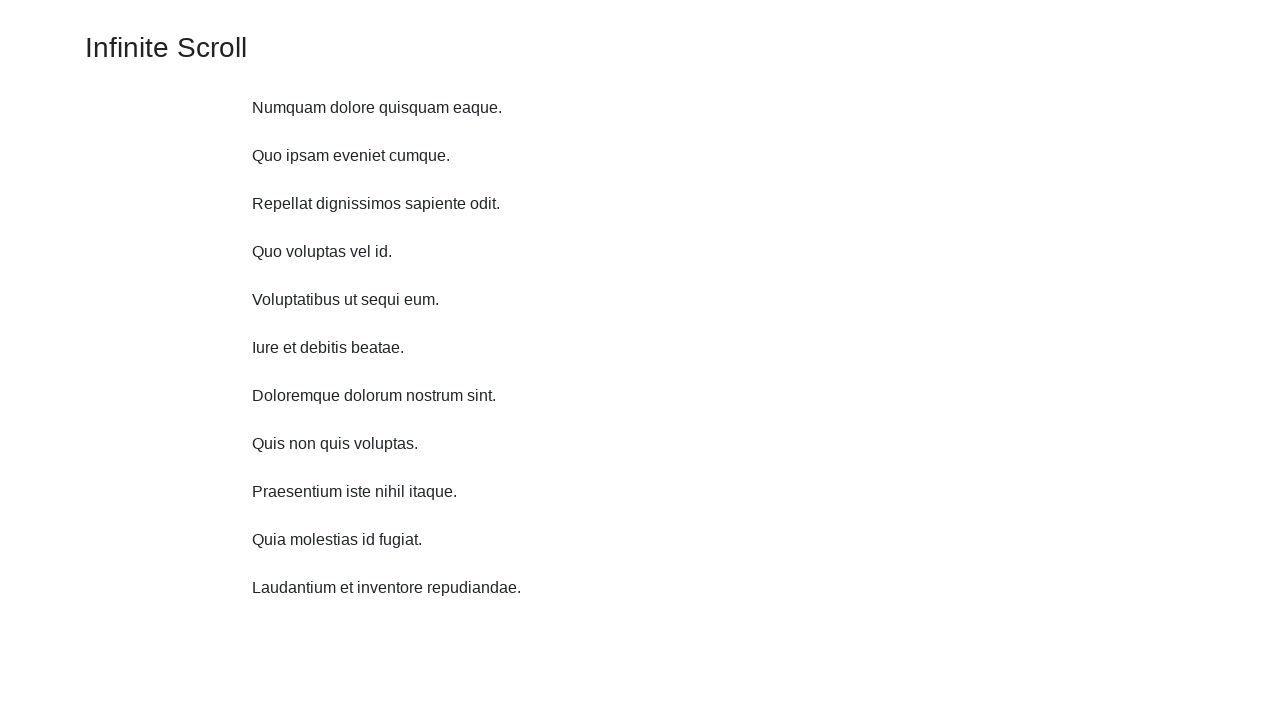

Waited 100ms for content to load
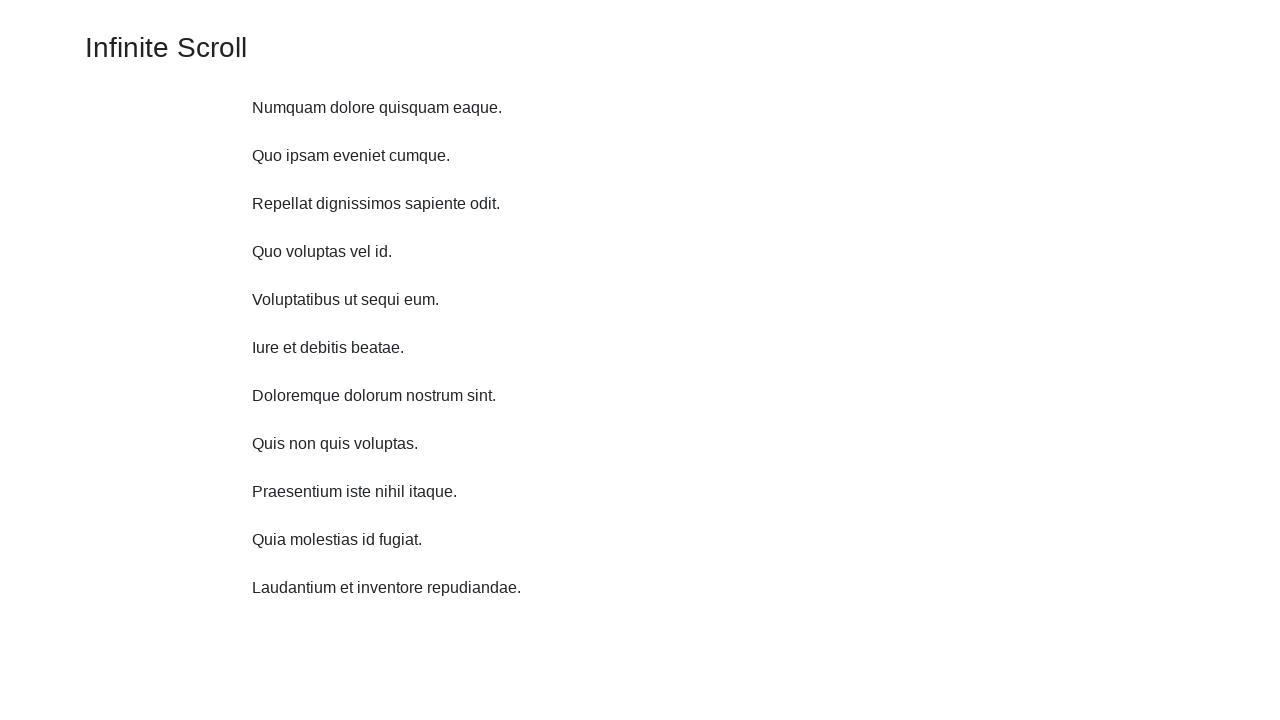

Scrolled down 750 pixels using JavaScript executor
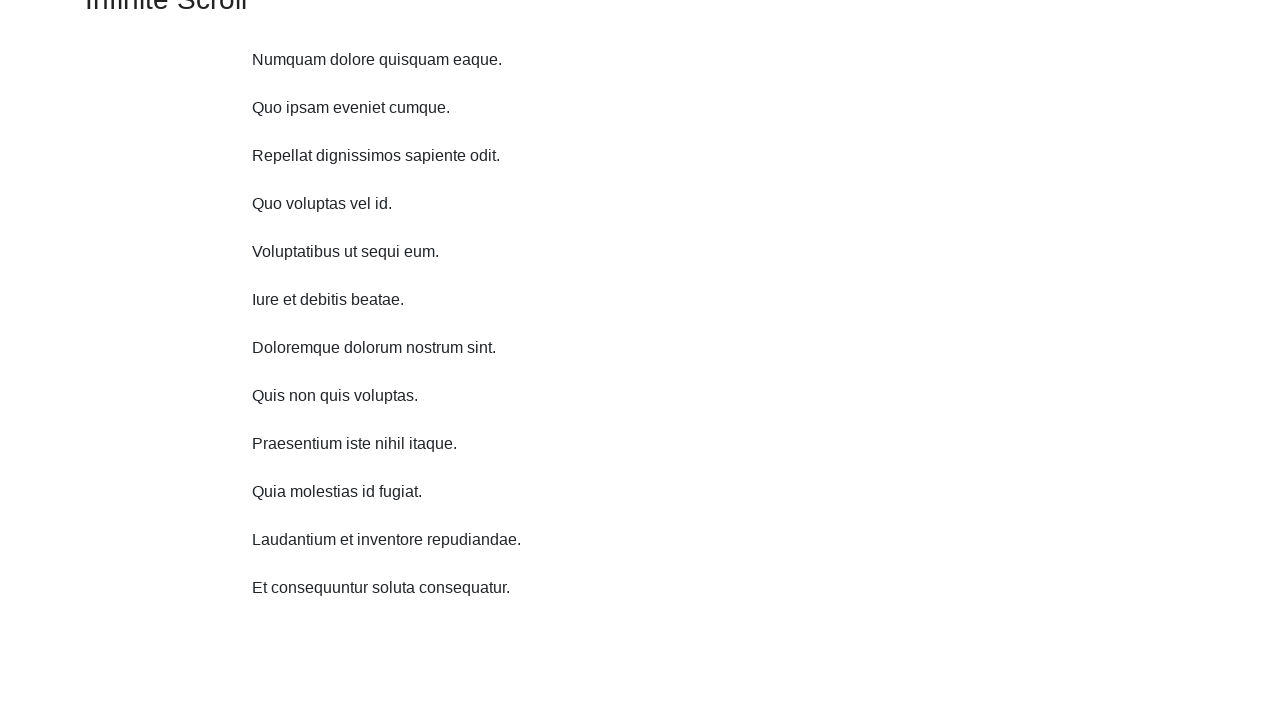

Waited 100ms for content to load
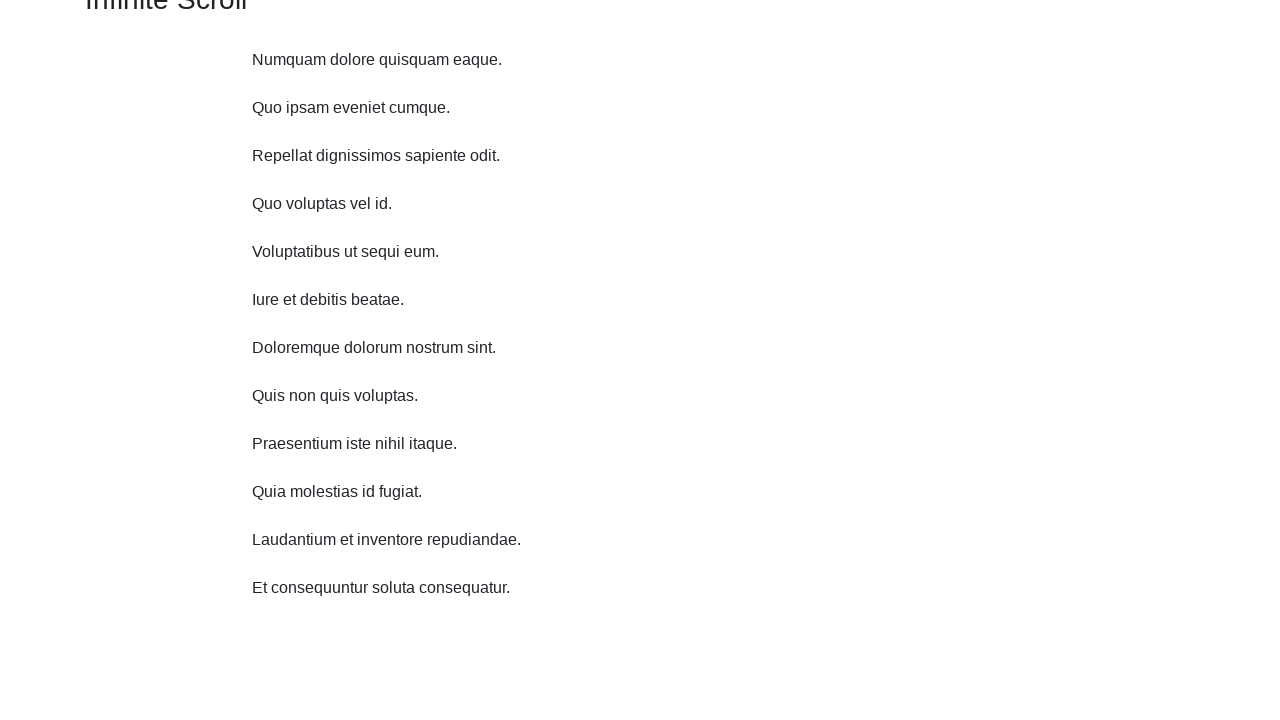

Scrolled down 750 pixels using JavaScript executor
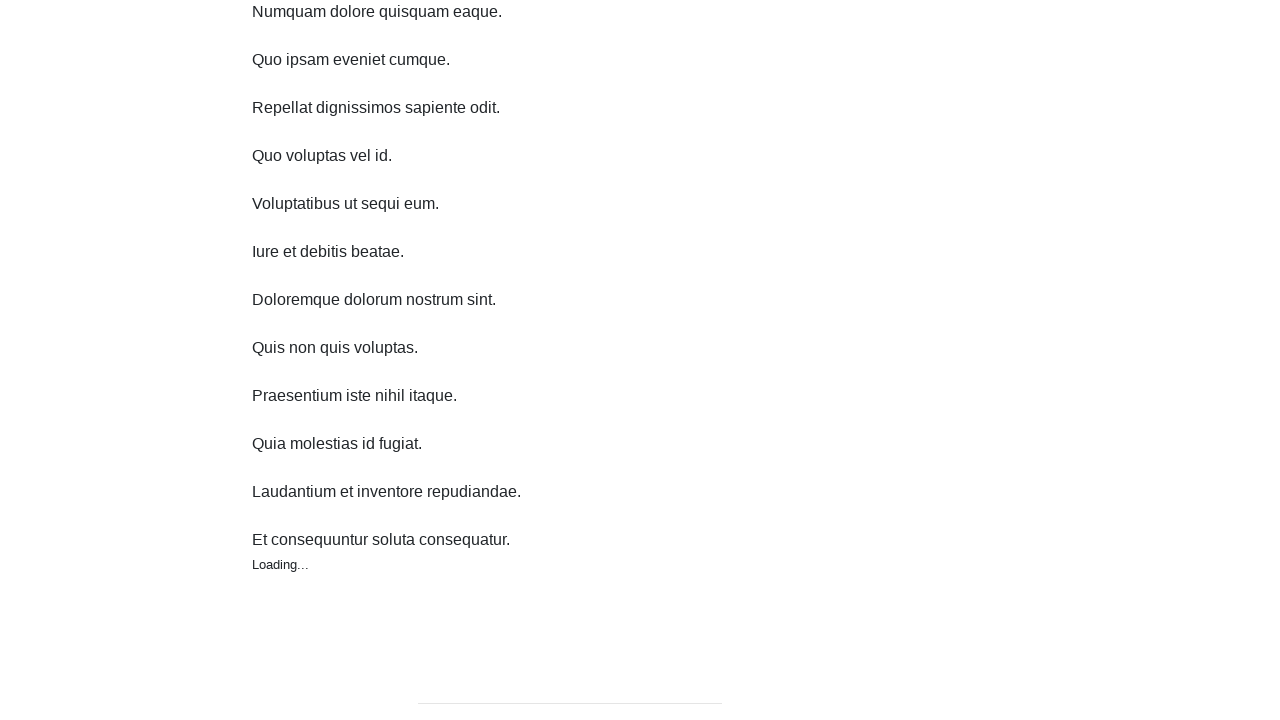

Waited 100ms for content to load
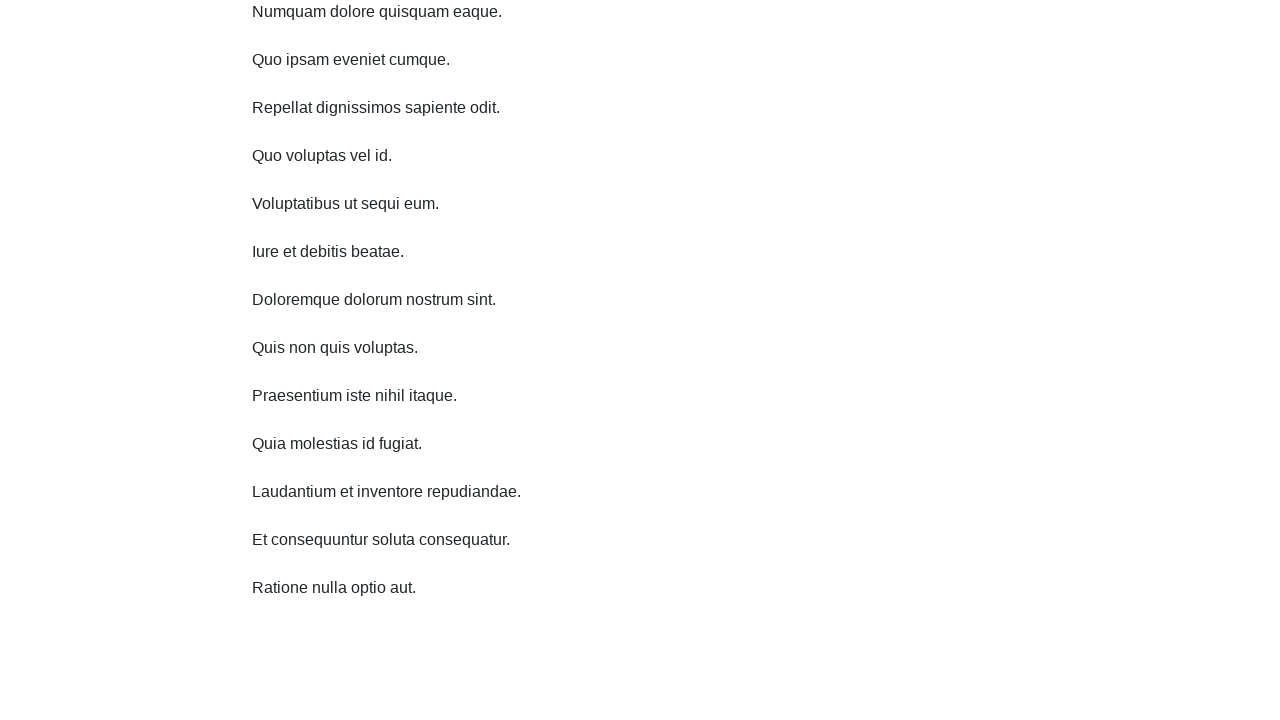

Scrolled down 750 pixels using JavaScript executor
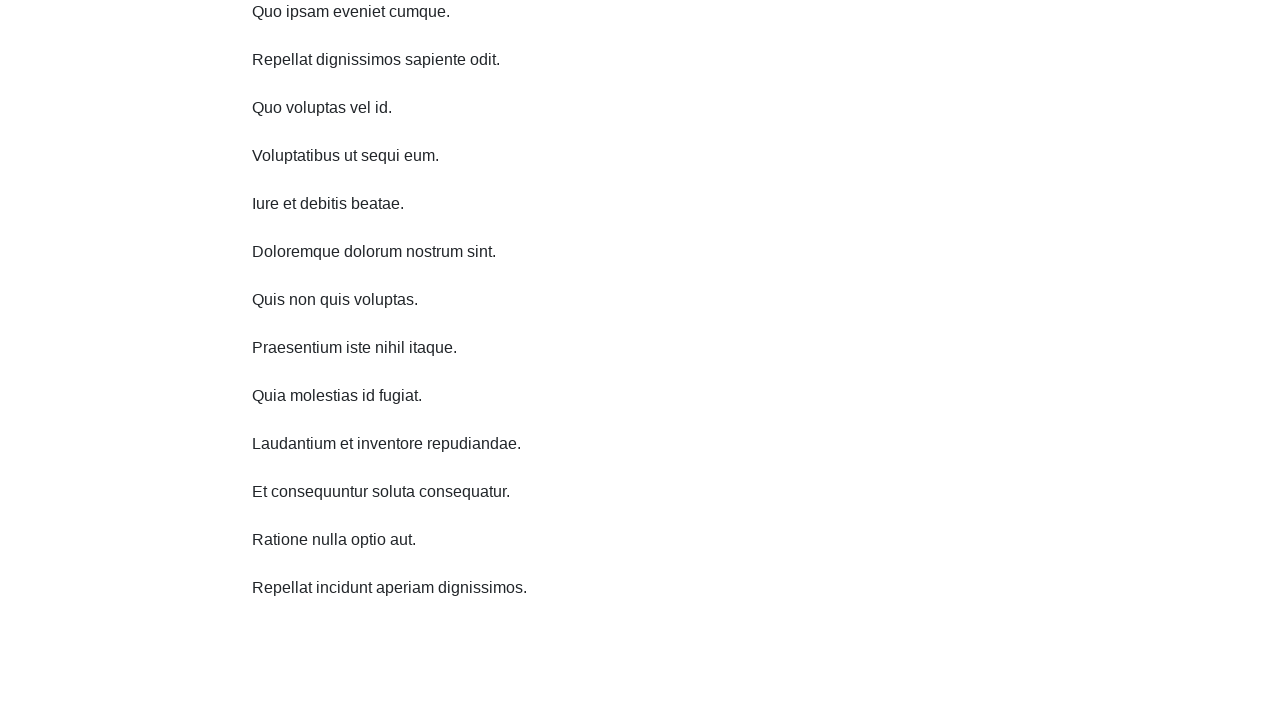

Waited 100ms for content to load
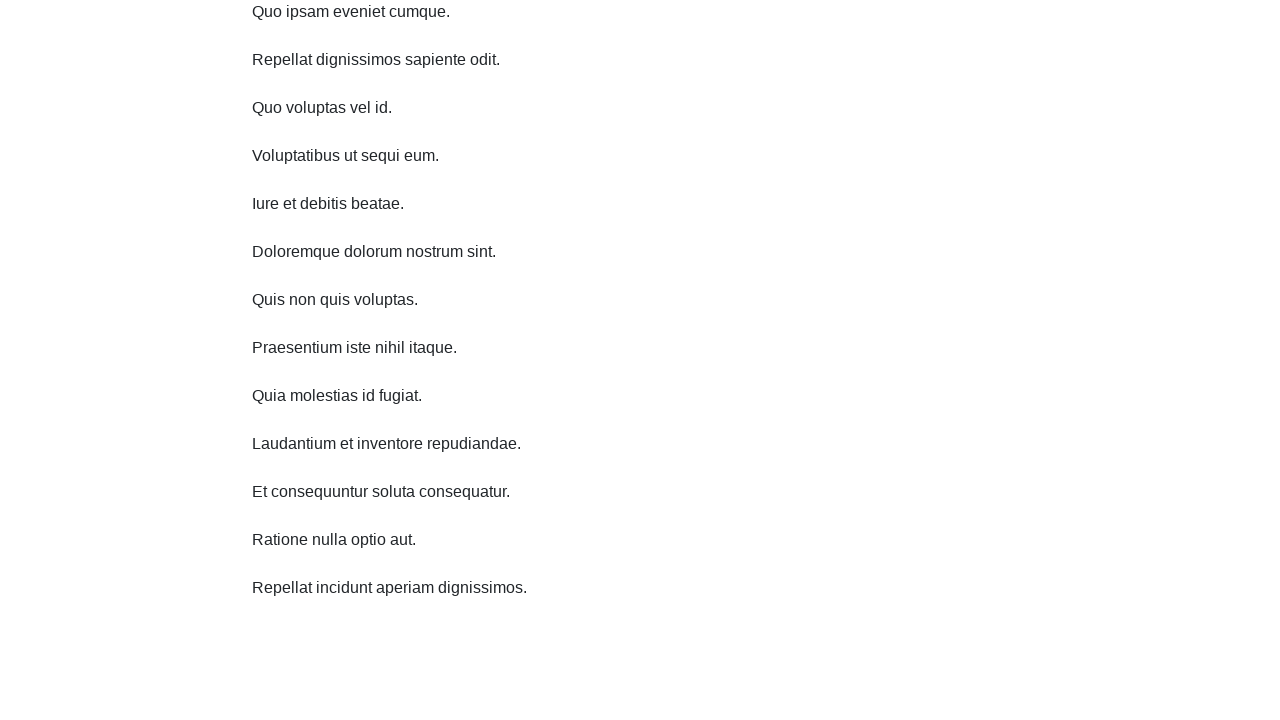

Scrolled down 750 pixels using JavaScript executor
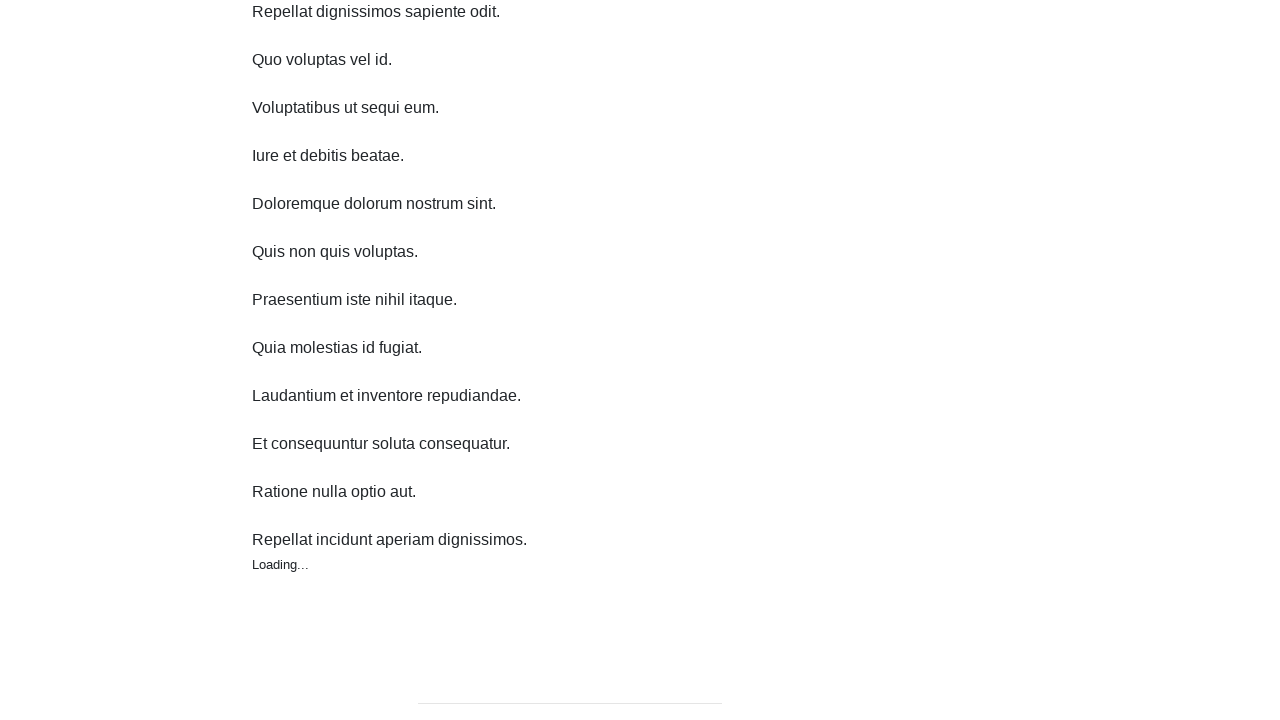

Waited 100ms for content to load
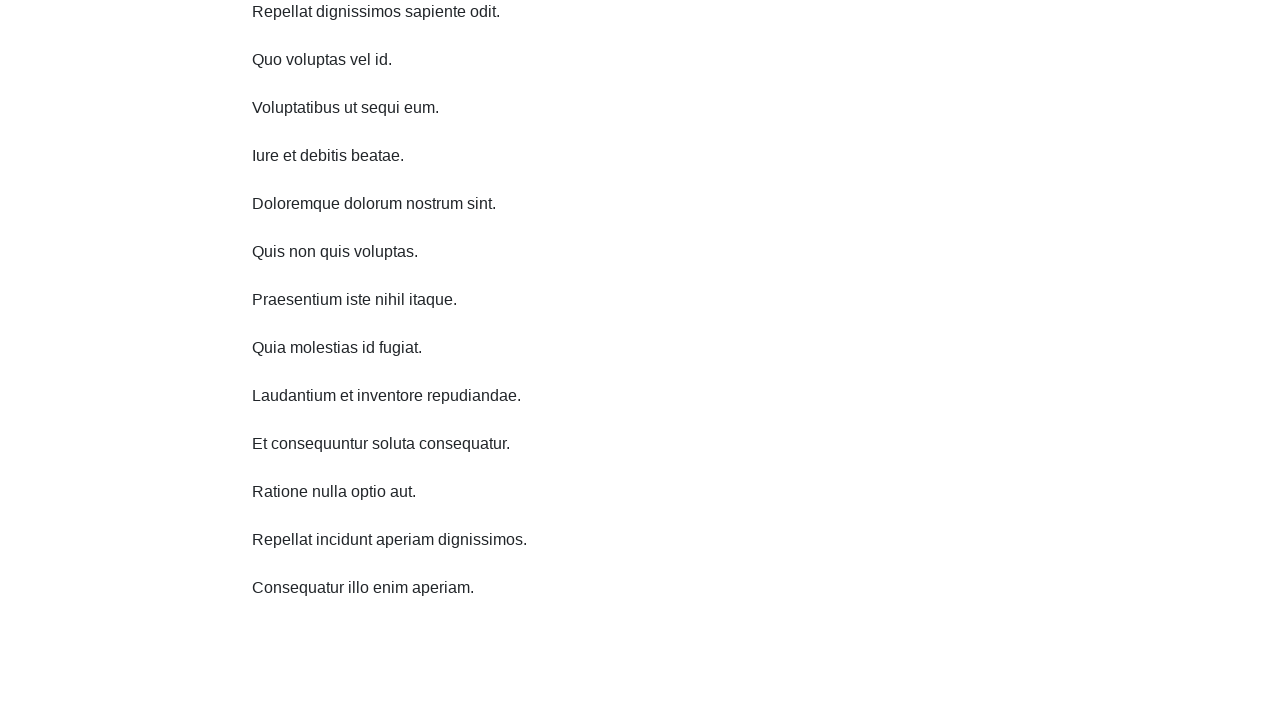

Scrolled down 750 pixels using JavaScript executor
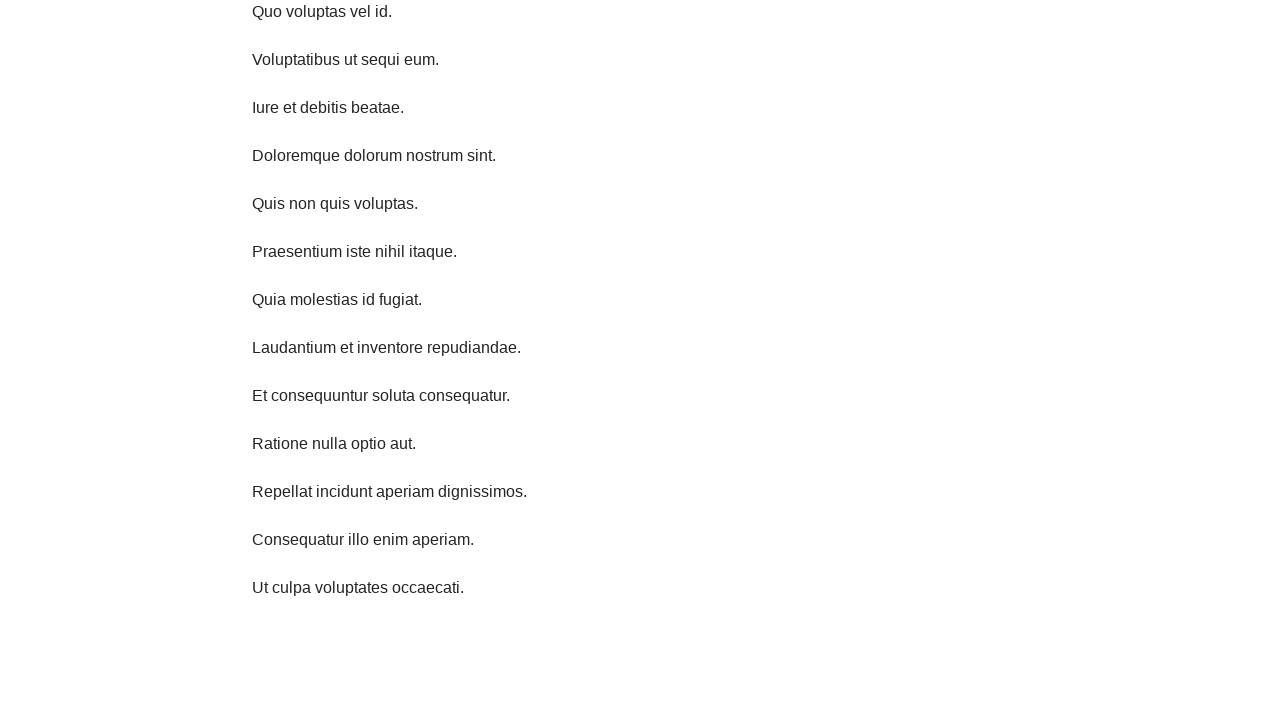

Waited 100ms for content to load
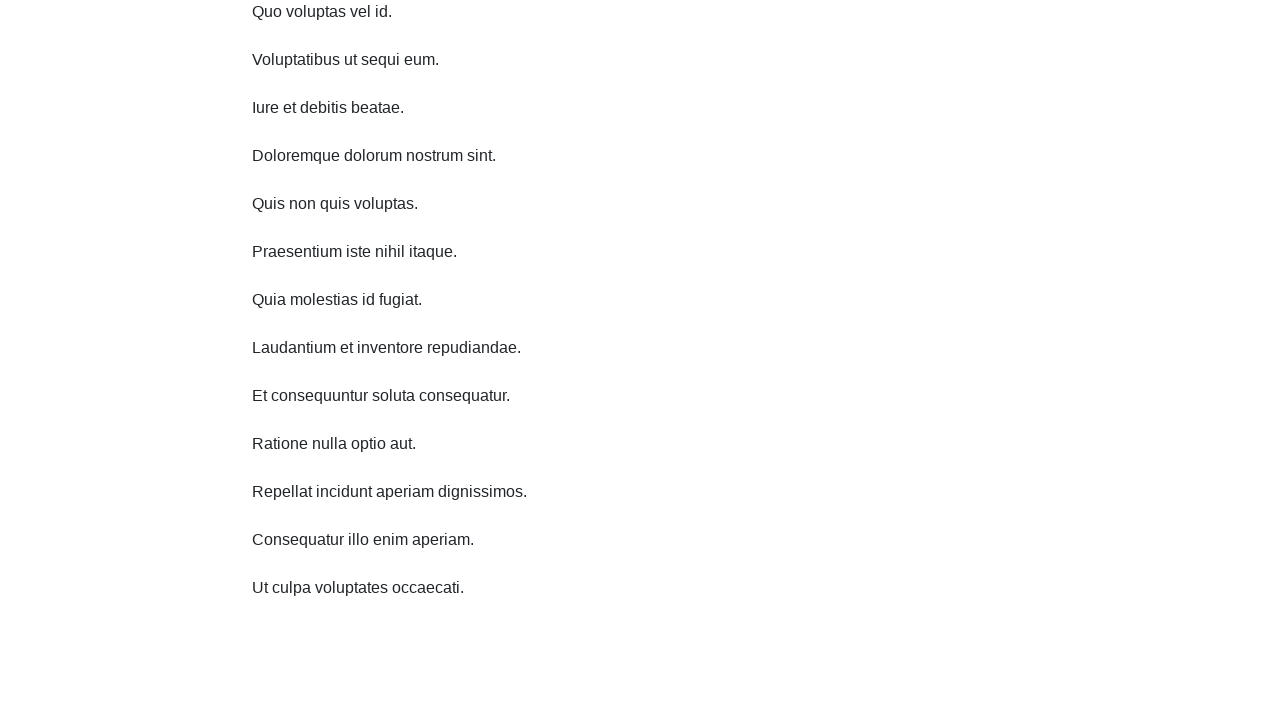

Scrolled down 750 pixels using JavaScript executor
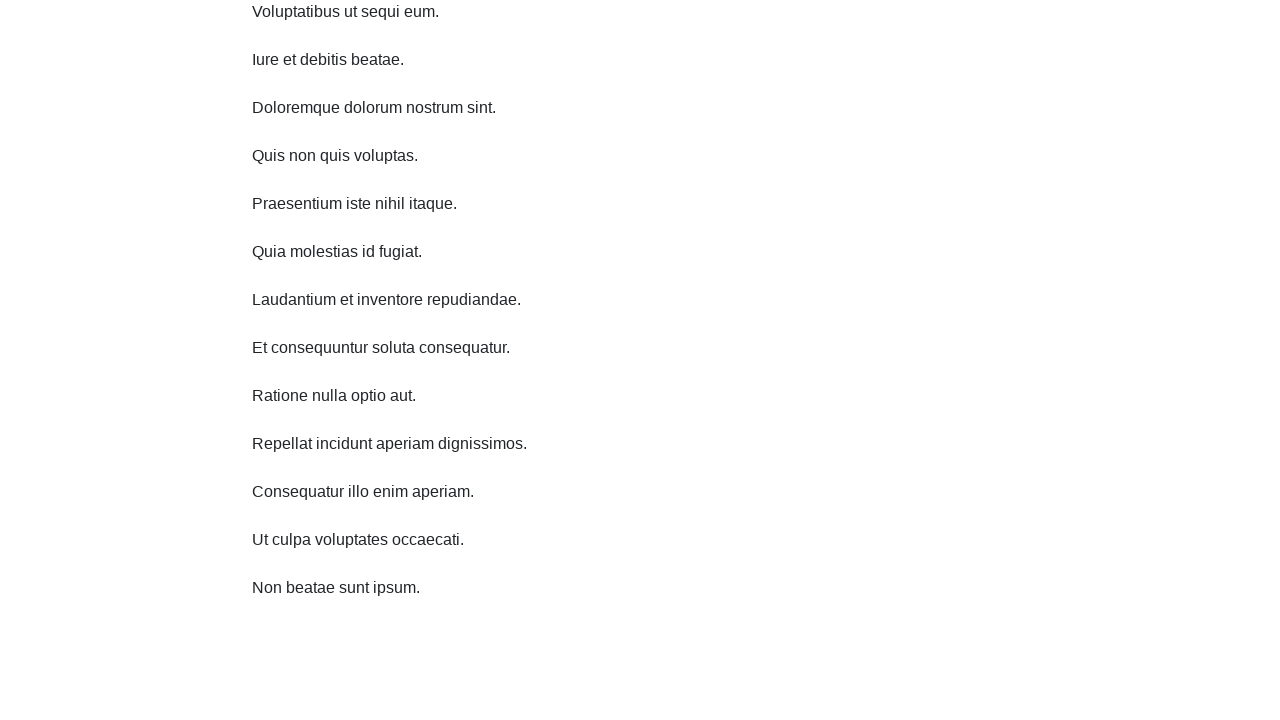

Waited 100ms for content to load
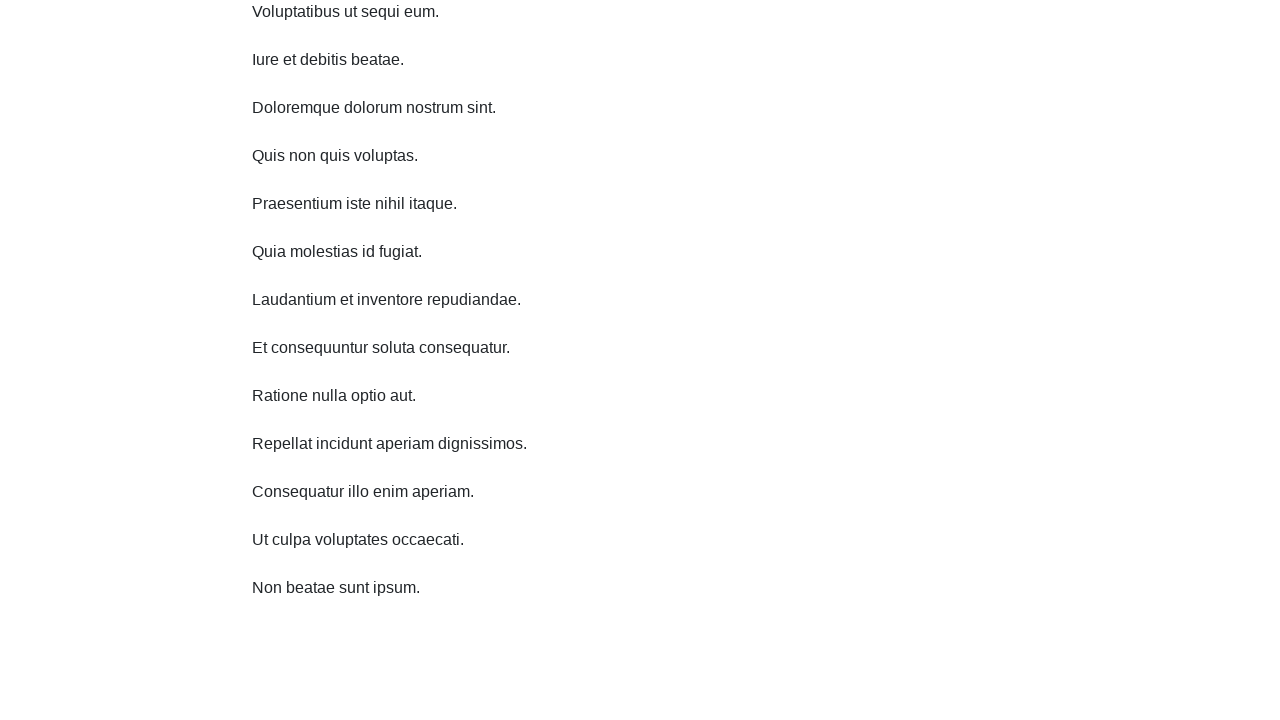

Scrolled down 750 pixels using JavaScript executor
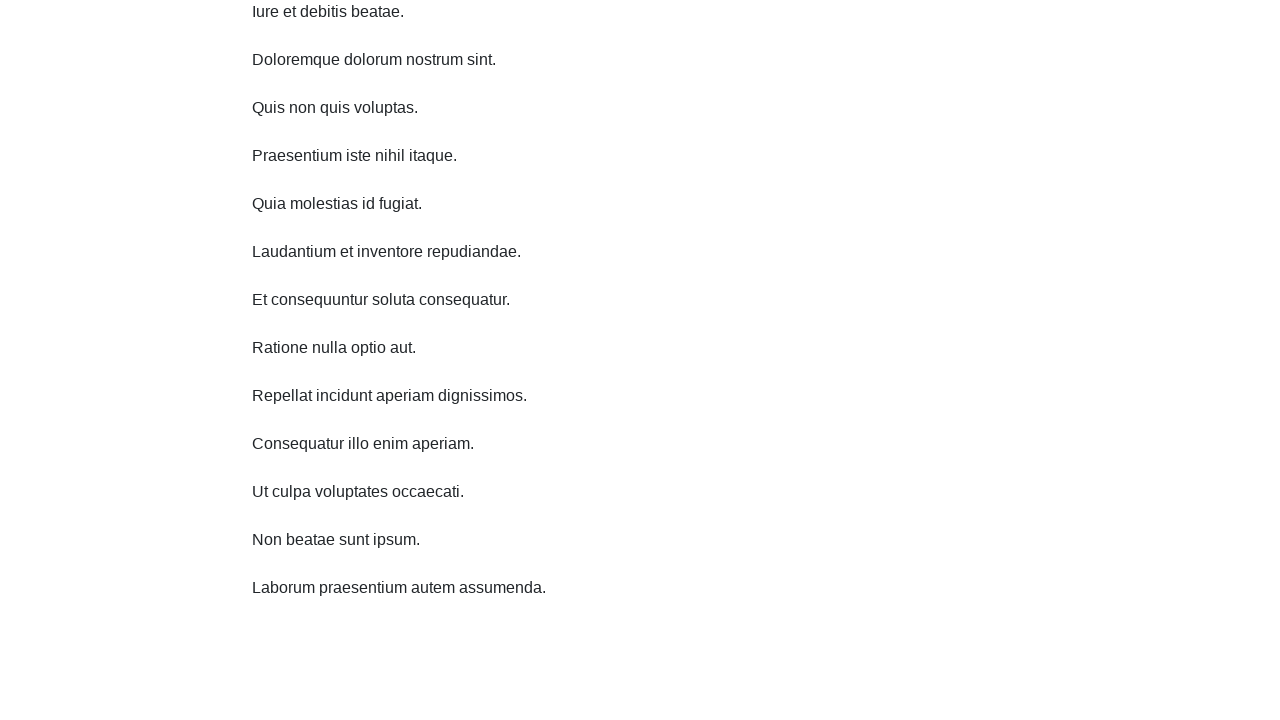

Waited 100ms for content to load
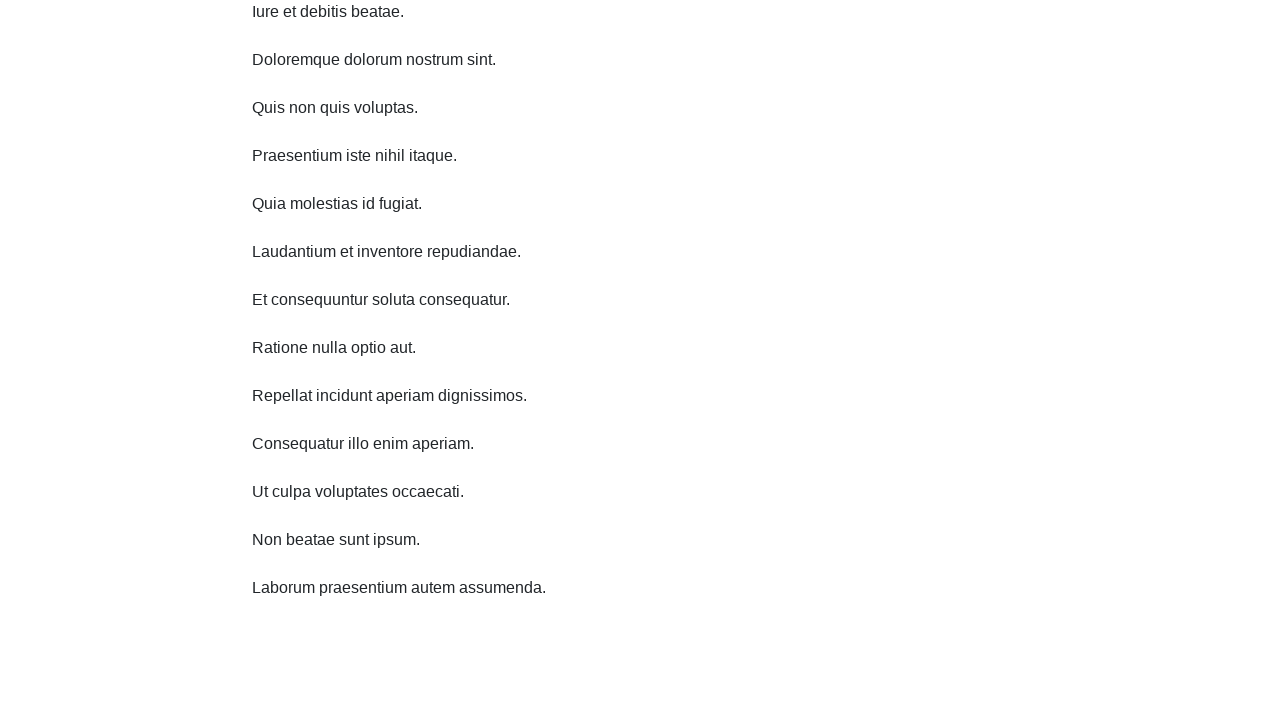

Scrolled down 750 pixels using JavaScript executor
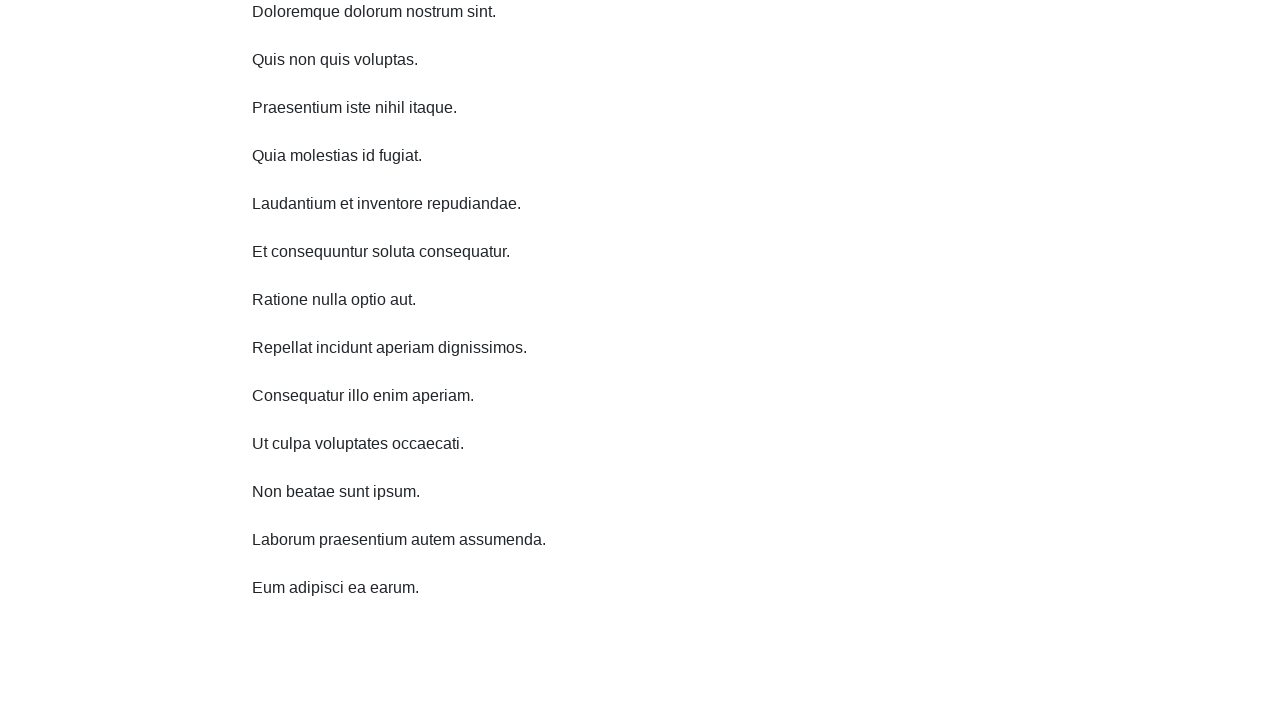

Waited 100ms for content to load
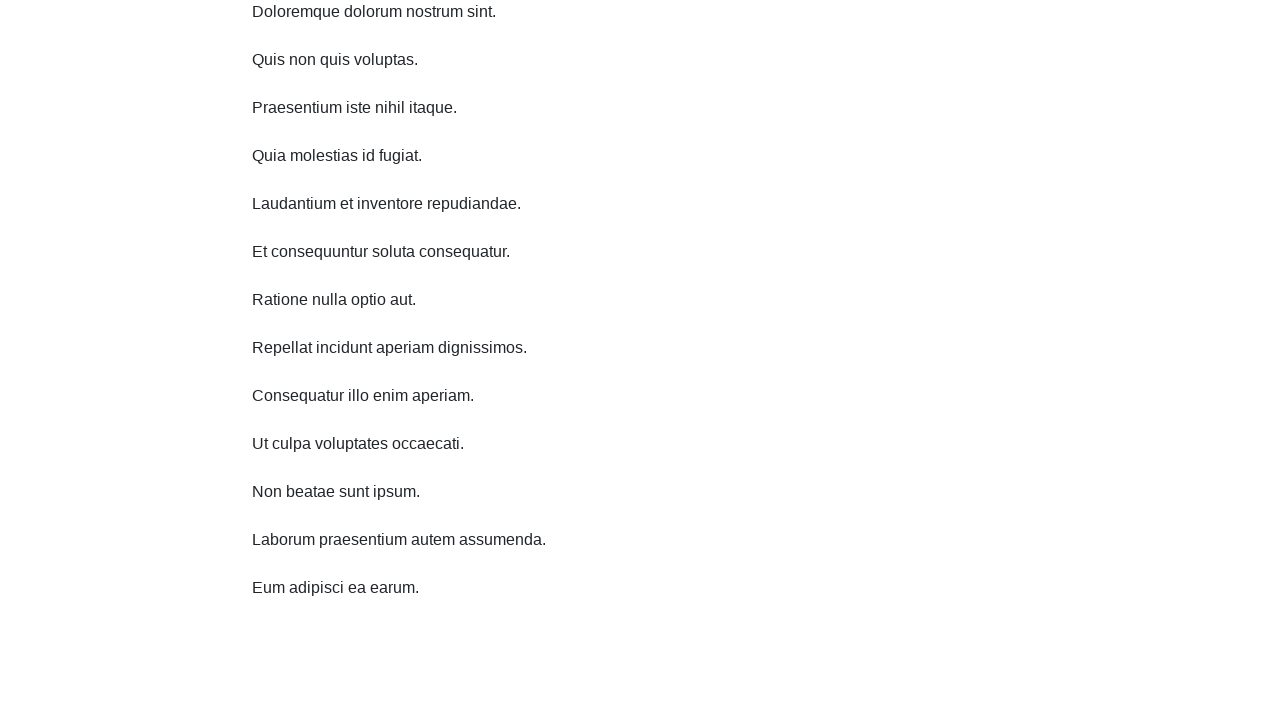

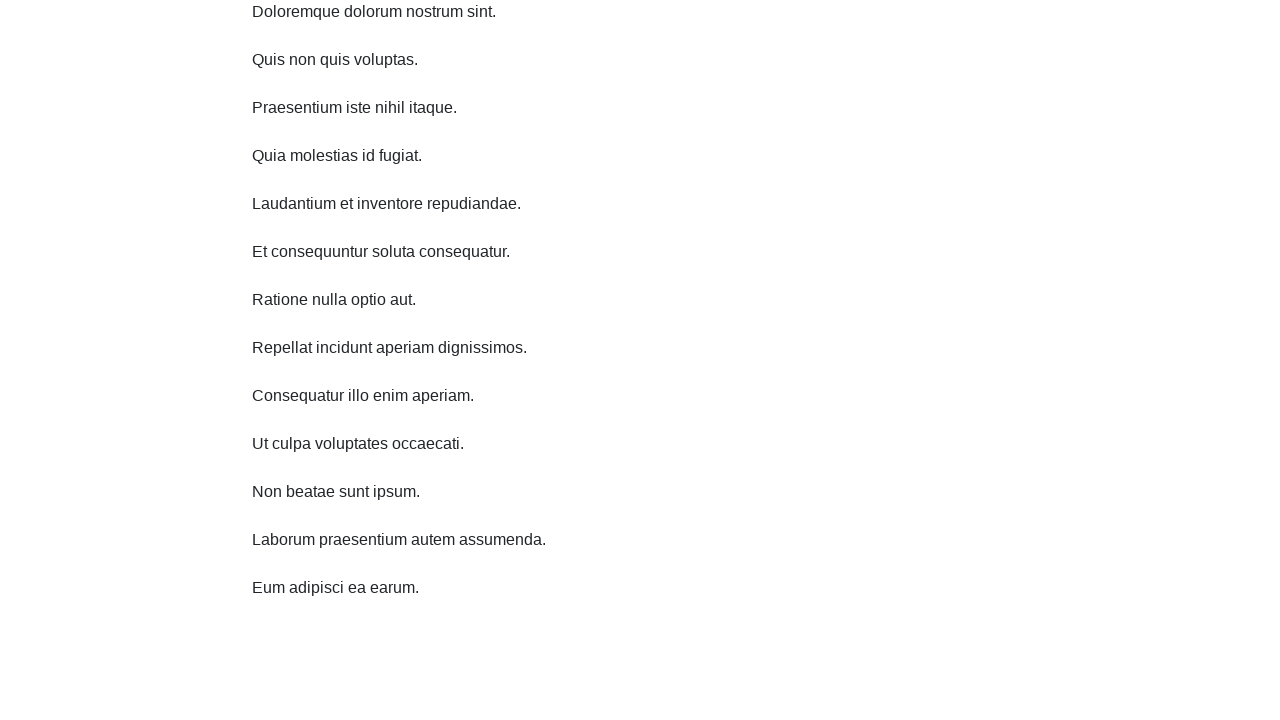